Tests form interaction by filling a first name input field on a test blog page

Starting URL: http://only-testing-blog.blogspot.in/2013/11/new-test.html

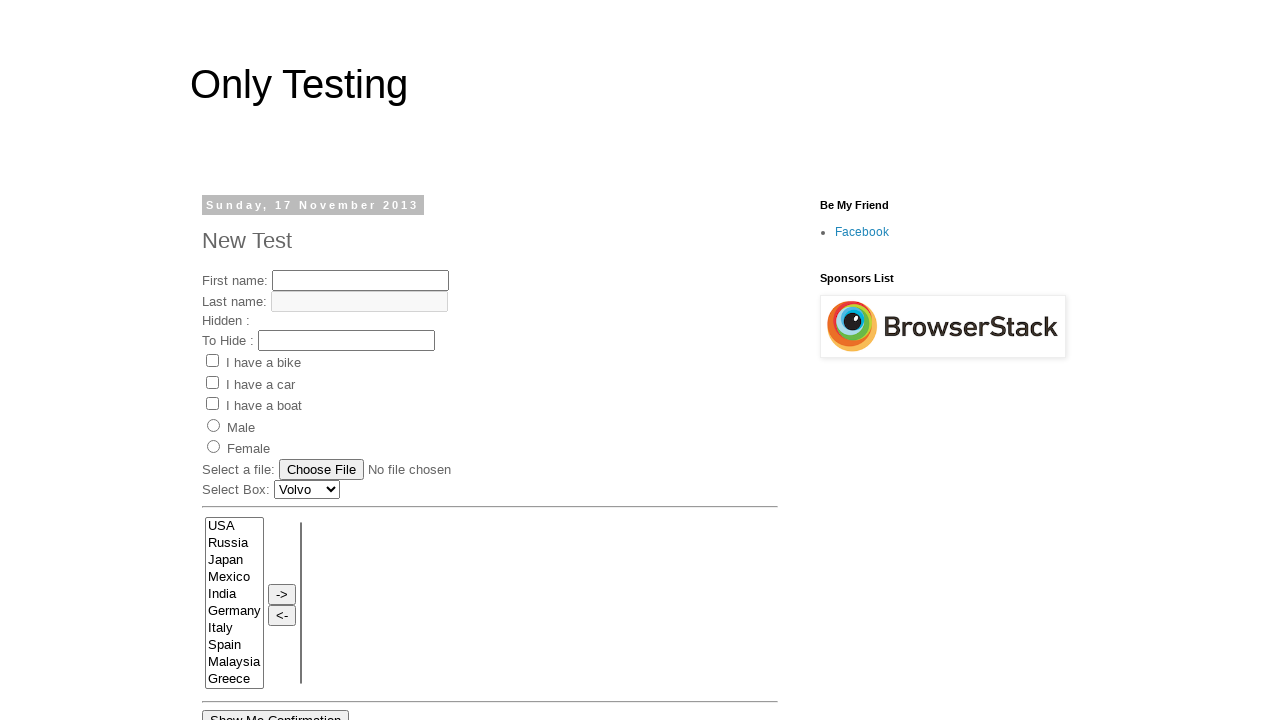

Navigated to test blog page
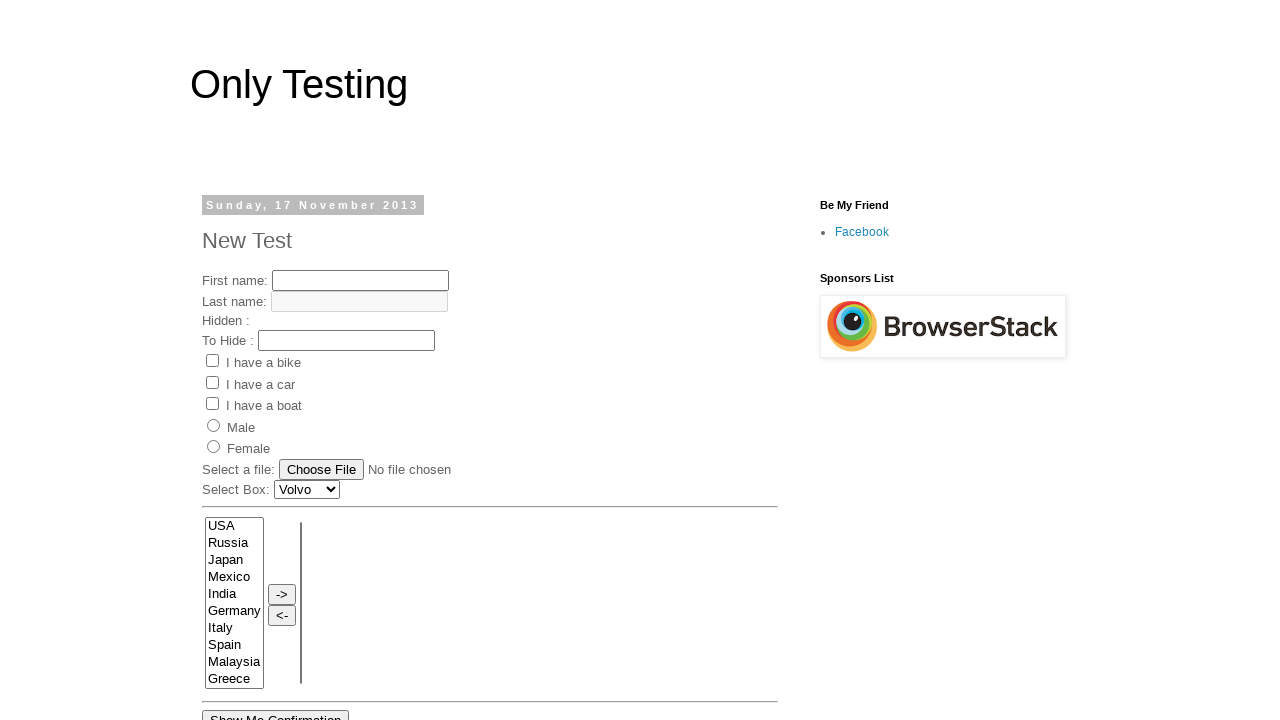

Filled first name input field with 'John Smith' on input[name='fname']
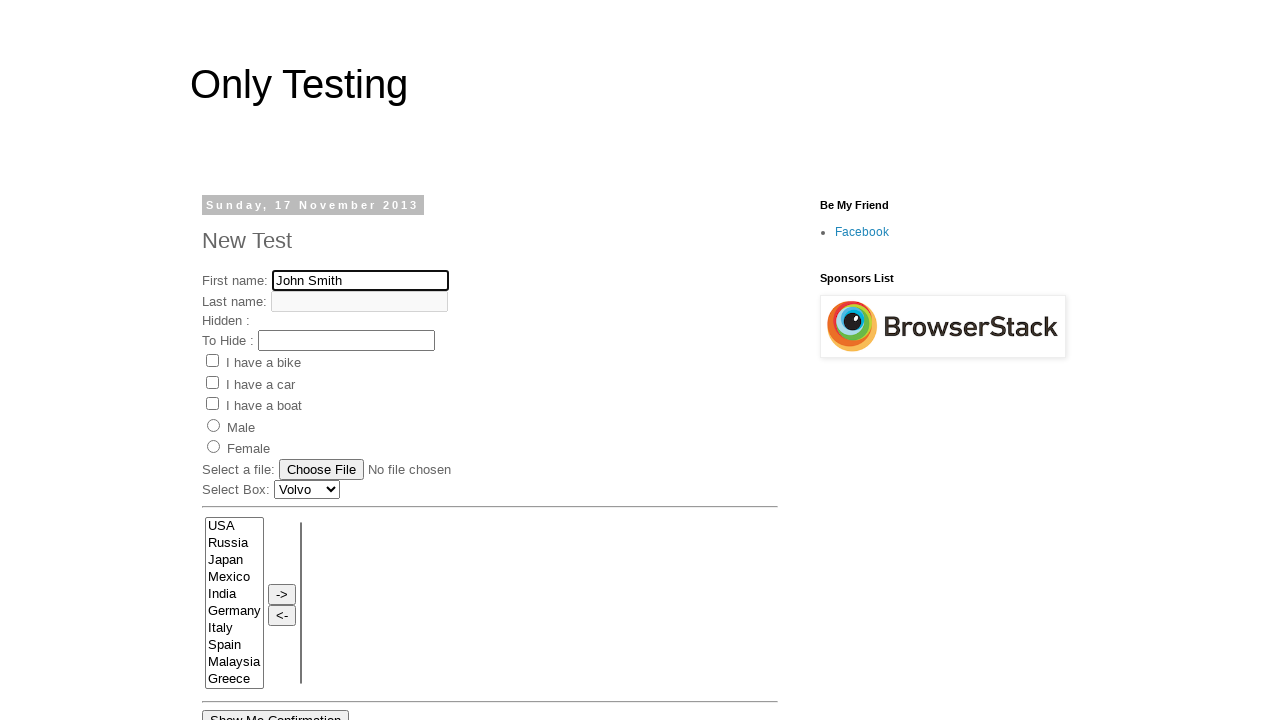

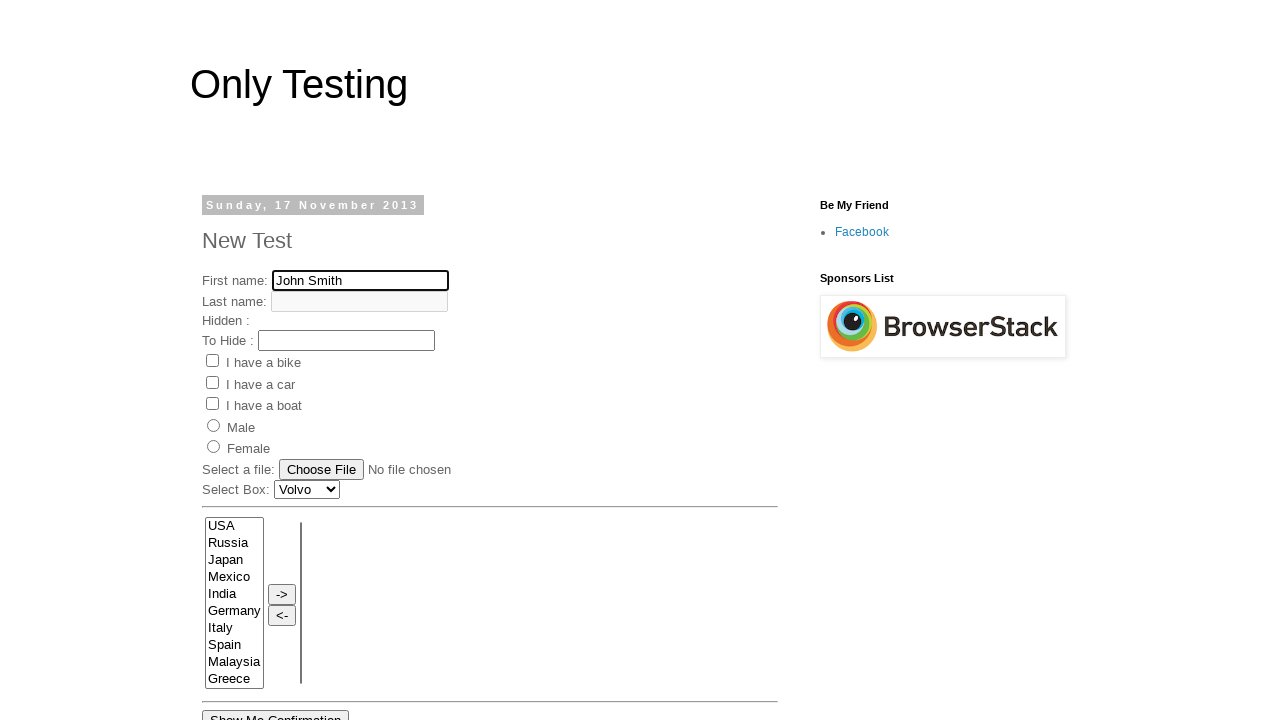